Tests copy and paste functionality between two text input fields on a W3Schools tryit page by typing text in the first name field, selecting all and copying it, then pasting it into the last name field using keyboard shortcuts.

Starting URL: https://www.w3schools.com/tags/tryit.asp?filename=tryhtml_input_test

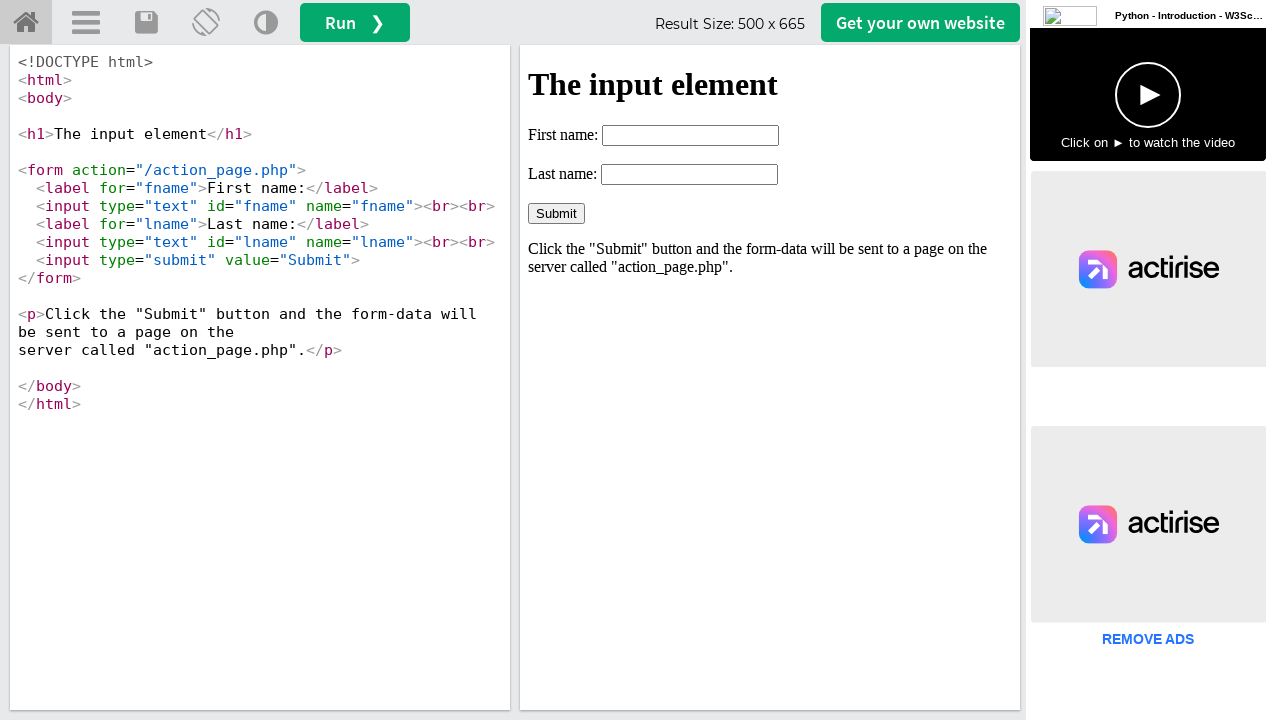

Waited for first name field to load in iframe
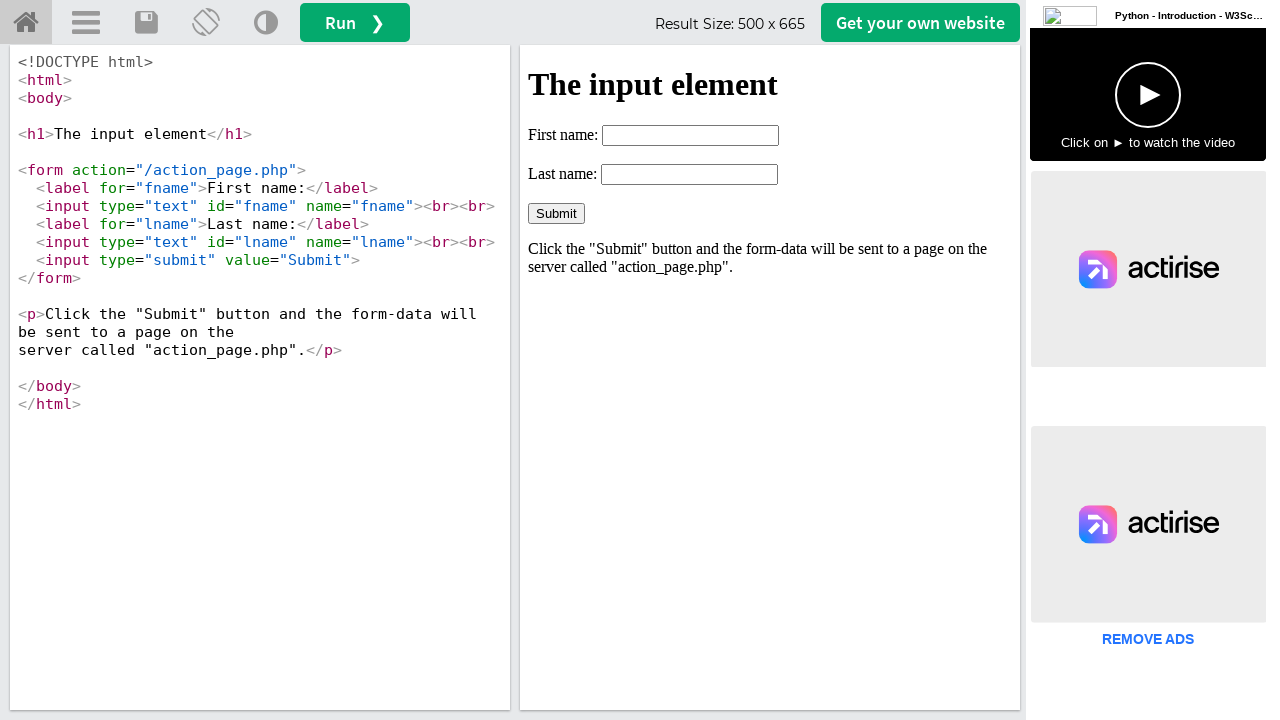

Located the iframe containing the form
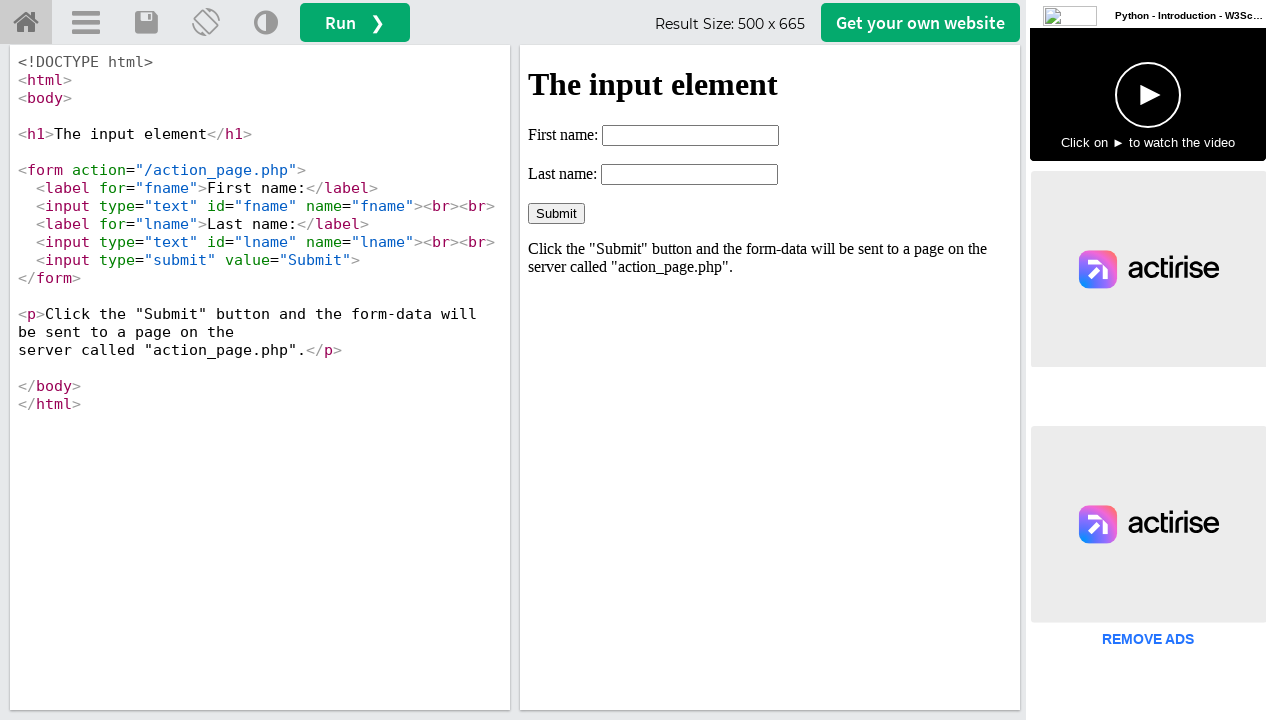

Typed 'Alok ANand' into the first name field on #iframeResult >> internal:control=enter-frame >> #fname
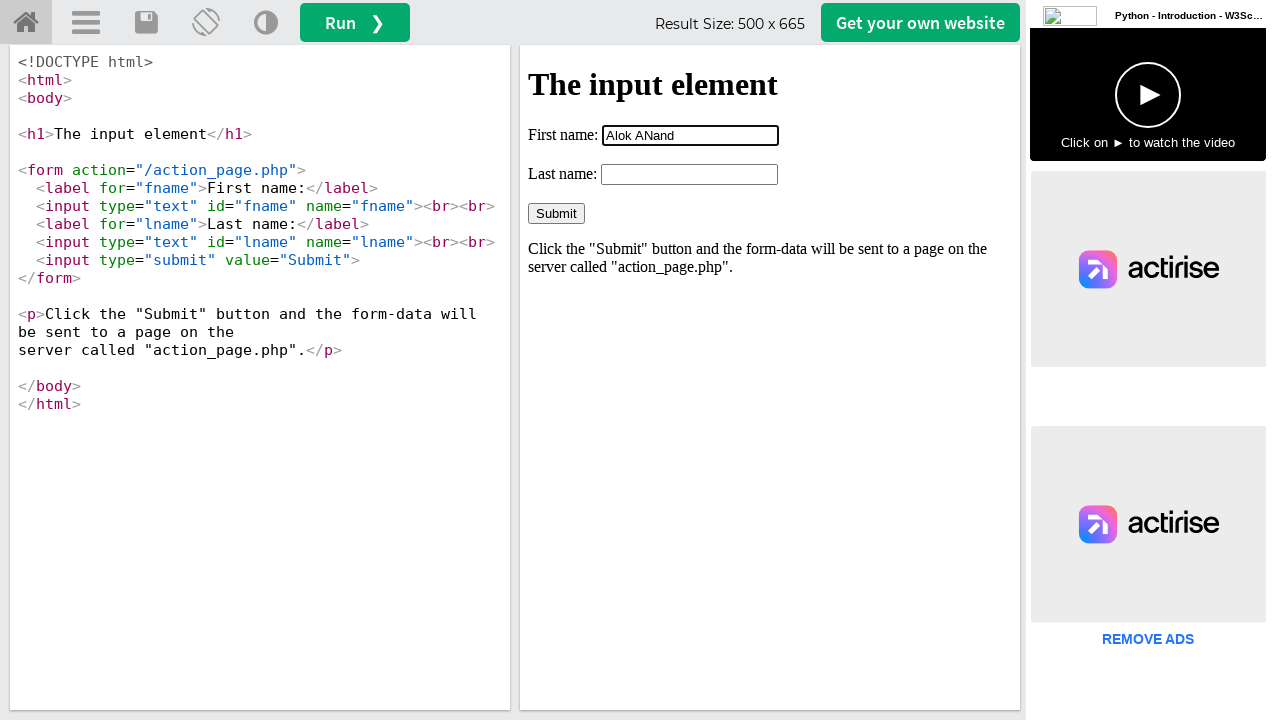

Clicked on the first name field at (690, 135) on #iframeResult >> internal:control=enter-frame >> #fname
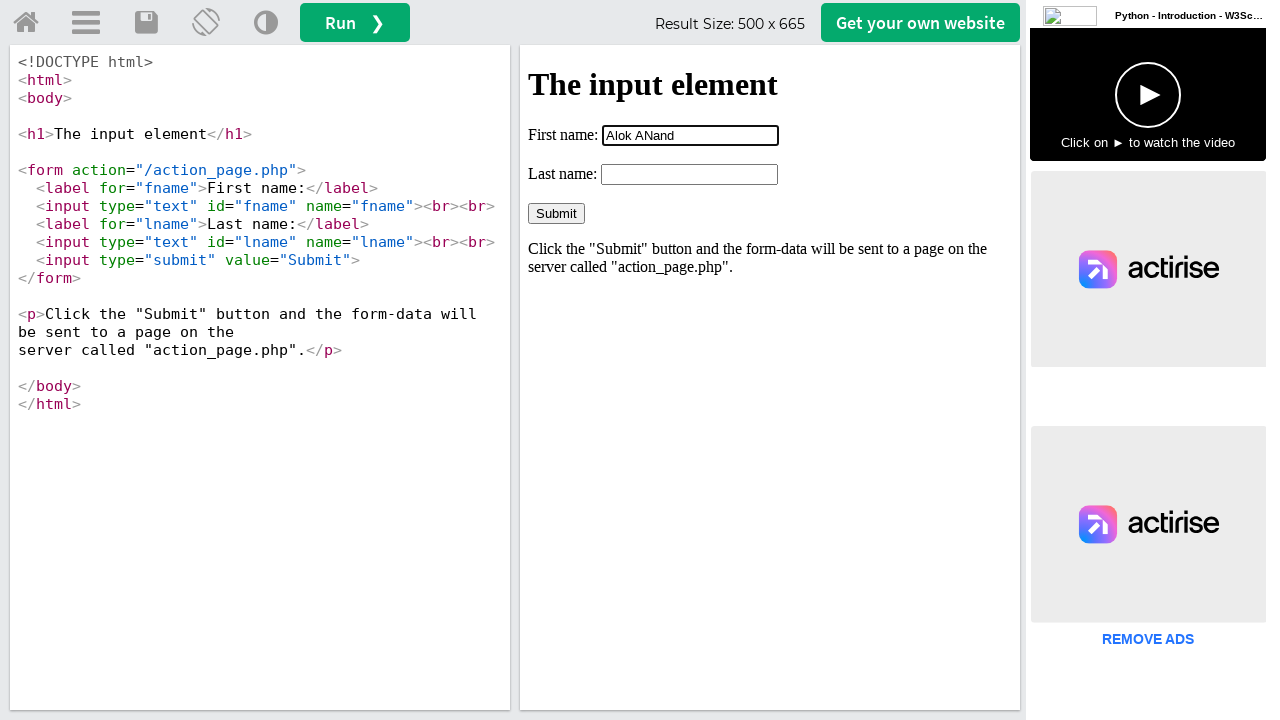

Selected all text in first name field (Ctrl+A) on #iframeResult >> internal:control=enter-frame >> #fname
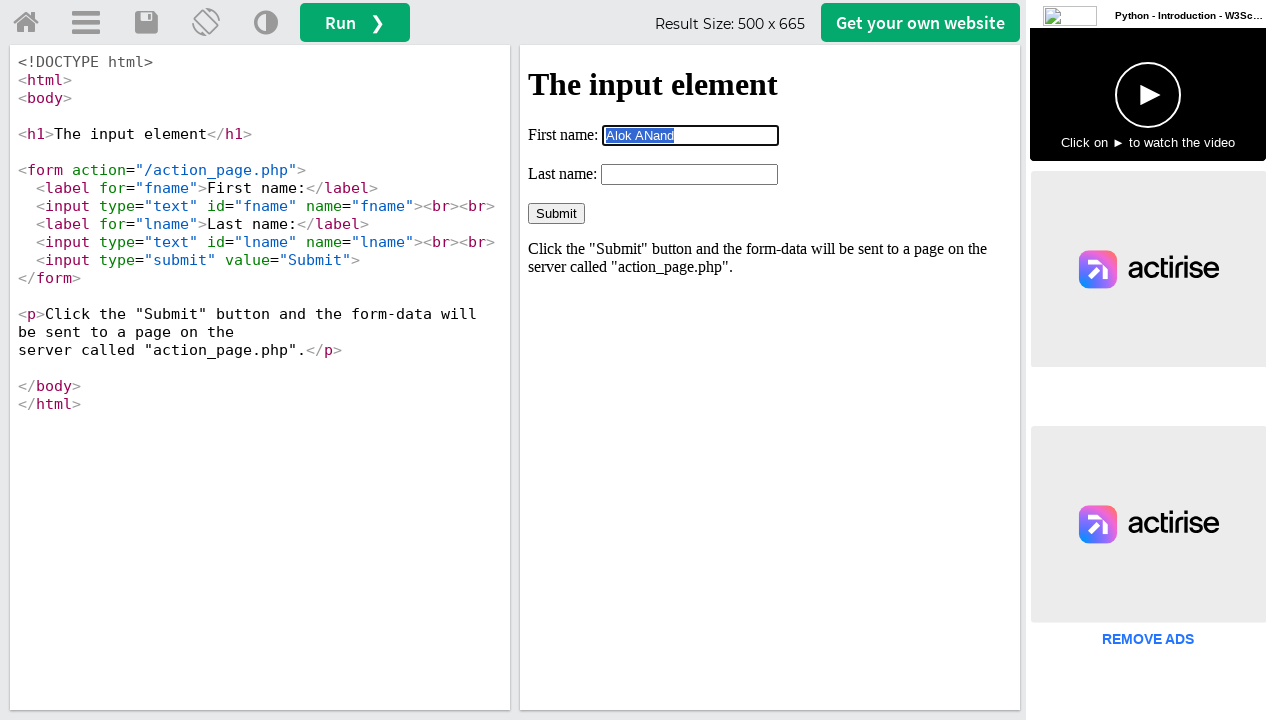

Copied text from first name field (Ctrl+C) on #iframeResult >> internal:control=enter-frame >> #fname
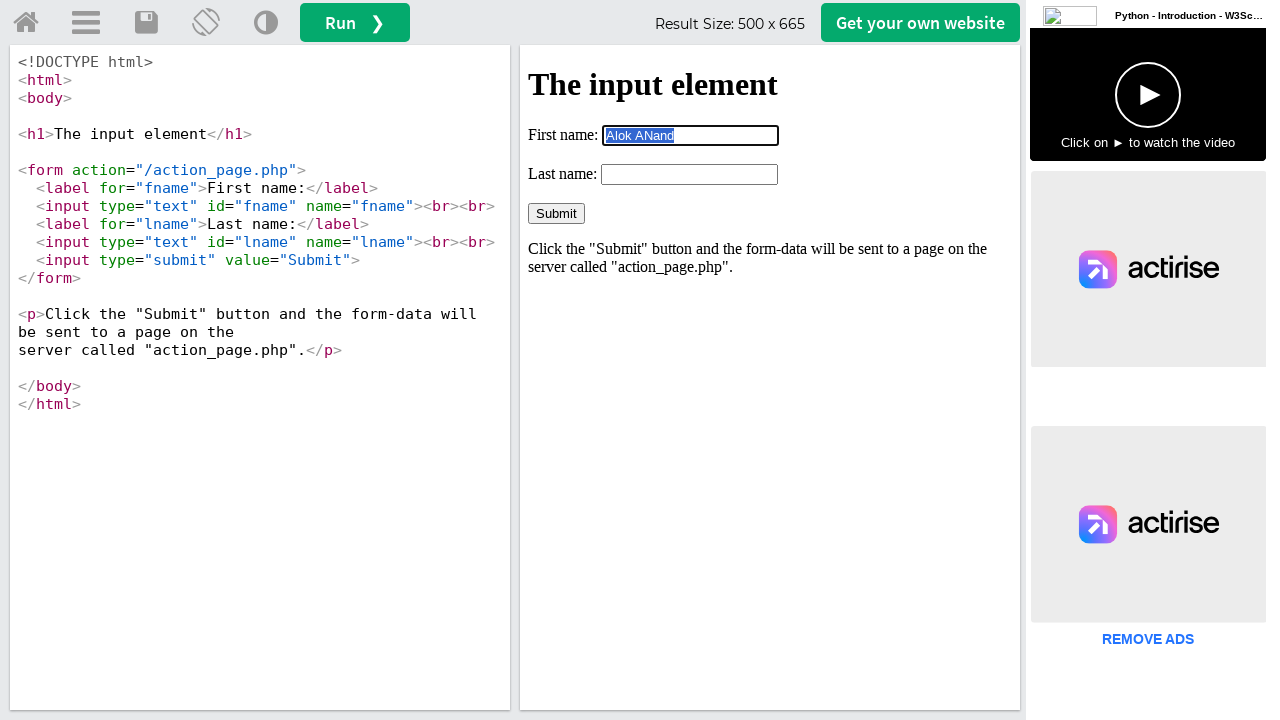

Clicked on the last name field at (690, 174) on #iframeResult >> internal:control=enter-frame >> #lname
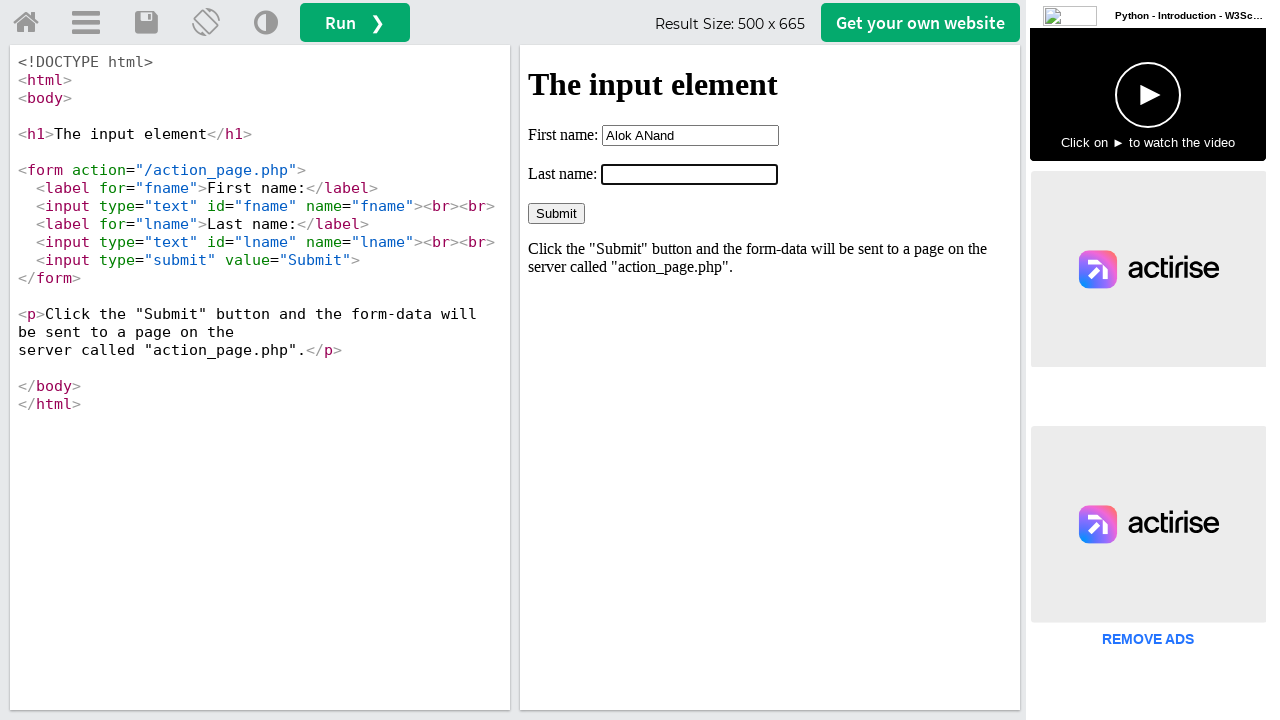

Selected all text in last name field (Ctrl+A) on #iframeResult >> internal:control=enter-frame >> #lname
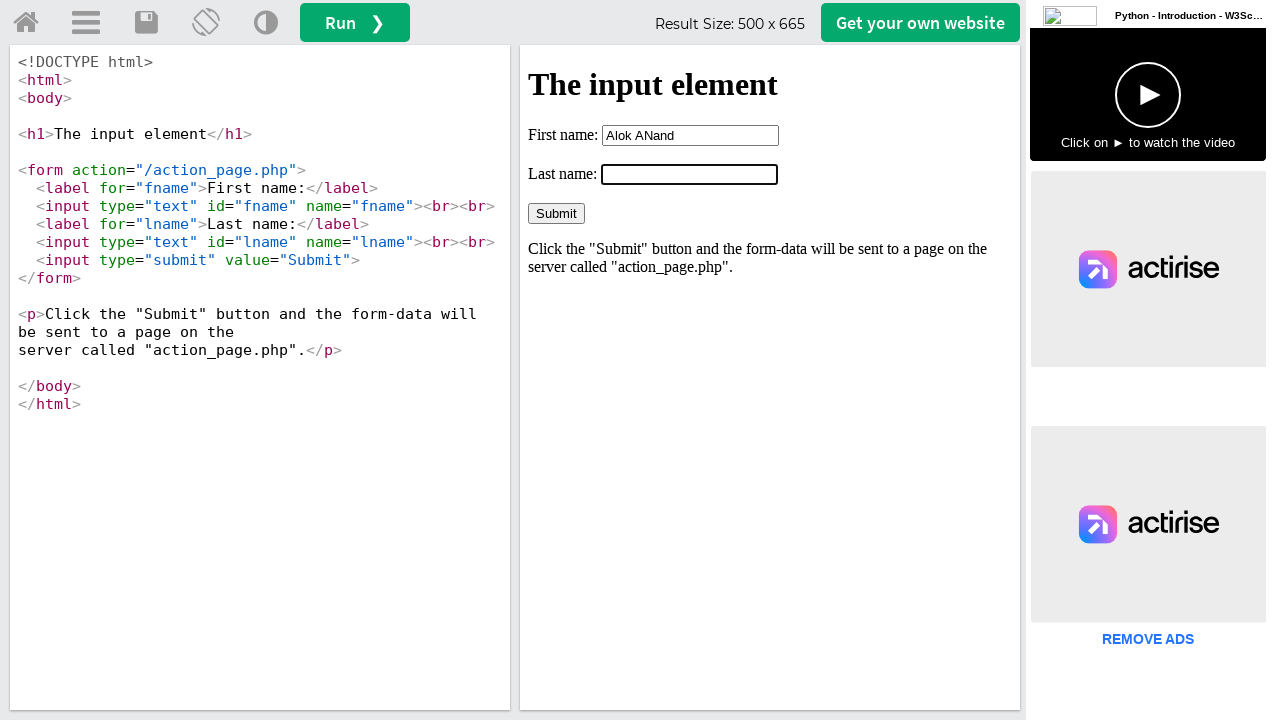

Pasted copied text into last name field (Ctrl+V) on #iframeResult >> internal:control=enter-frame >> #lname
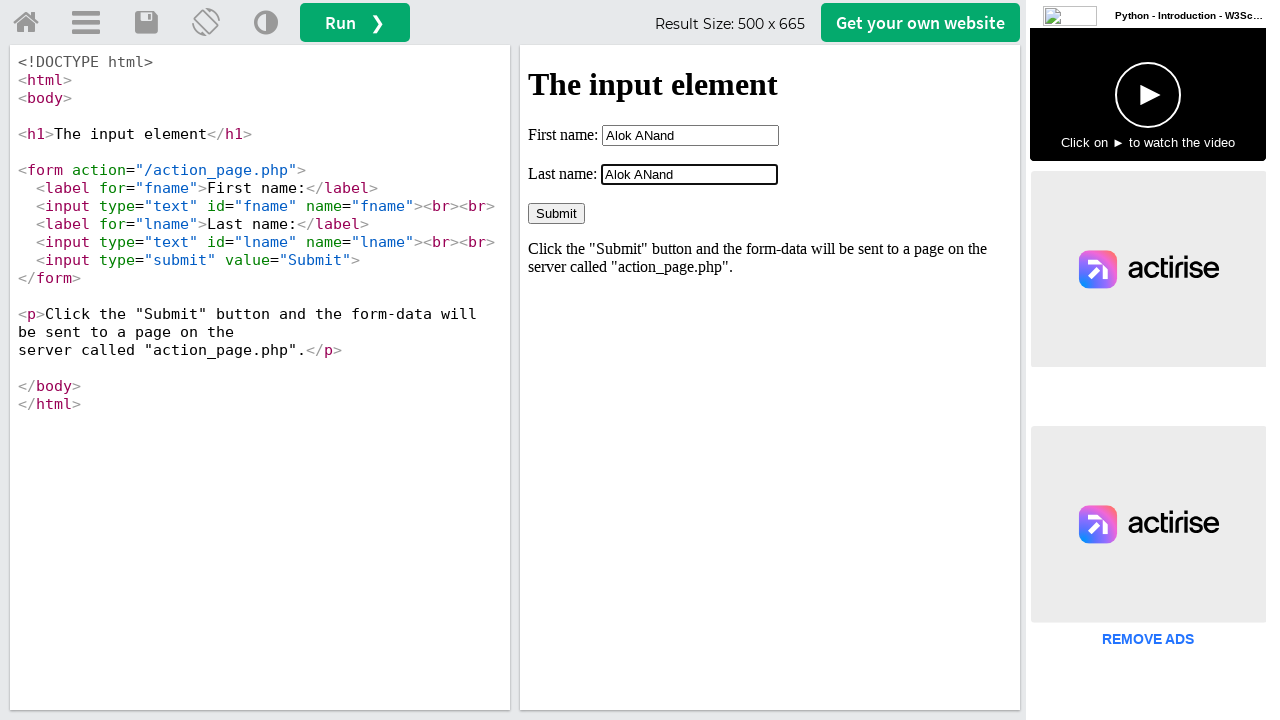

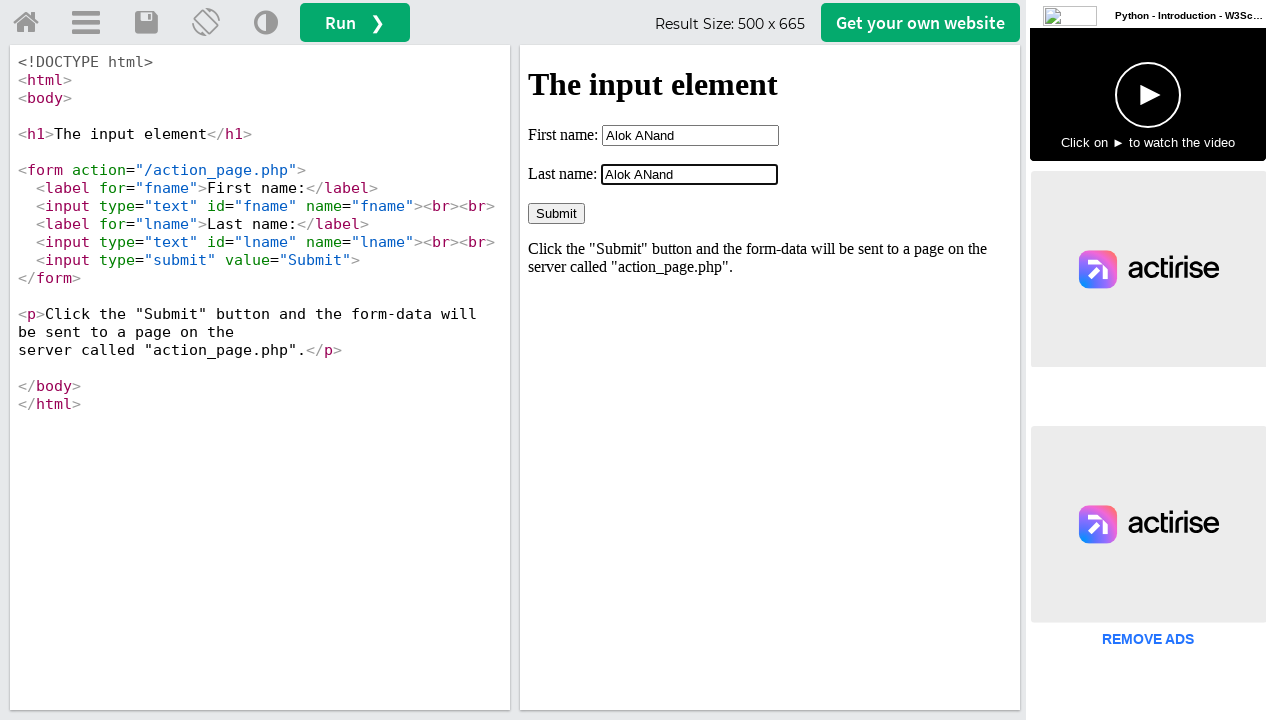